Tests drag and drop functionality within an iframe on the jQuery UI demo page, then navigates to the Blog section

Starting URL: https://jqueryui.com/droppable/

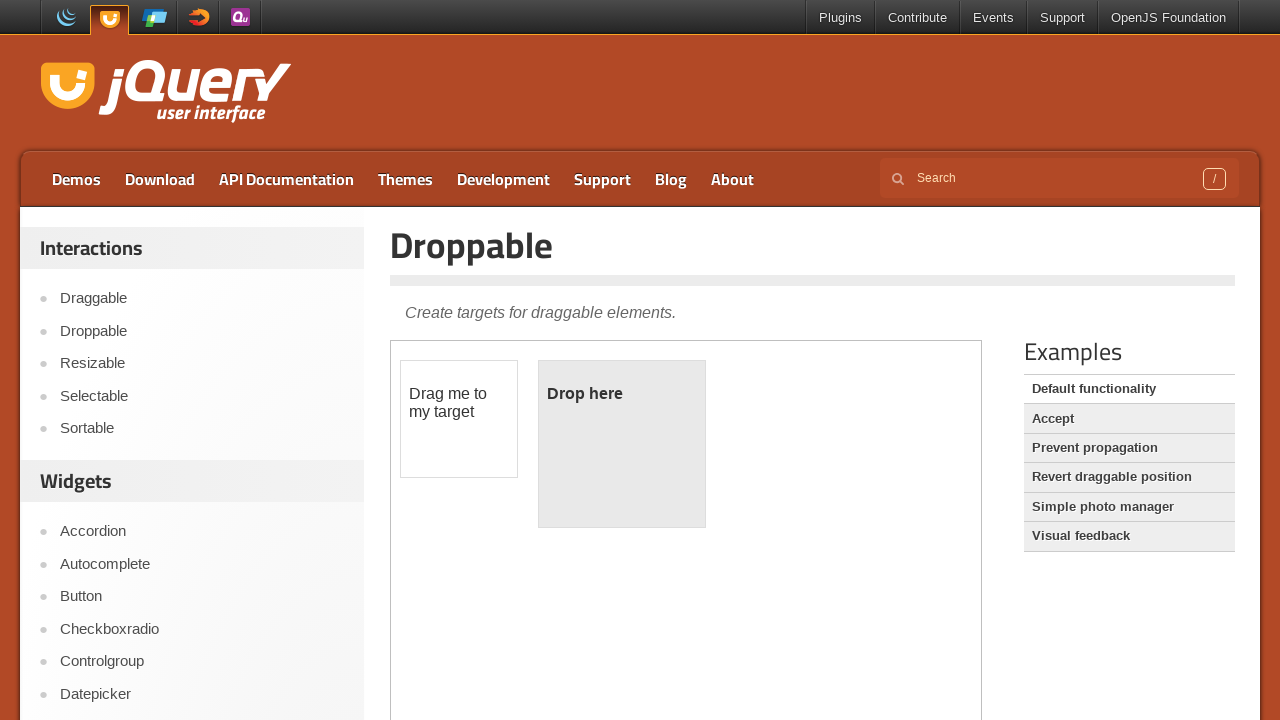

Located iframe containing drag and drop demo
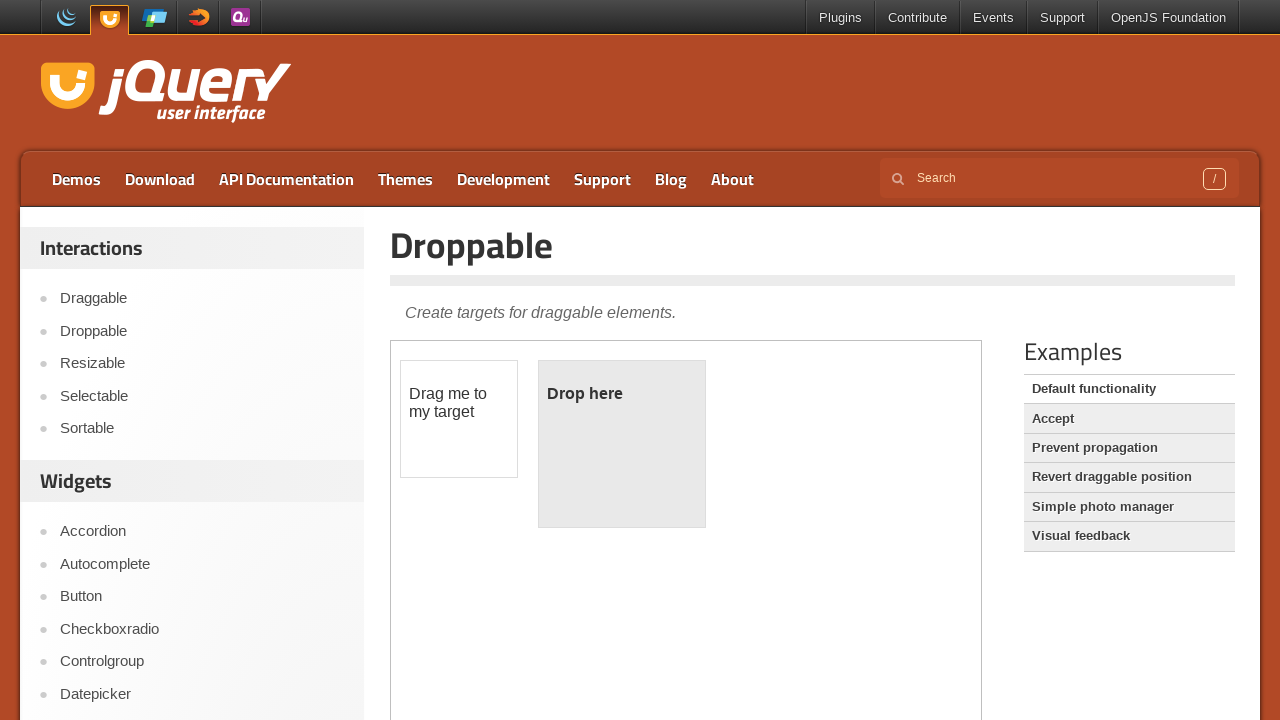

Located draggable element with id 'draggable'
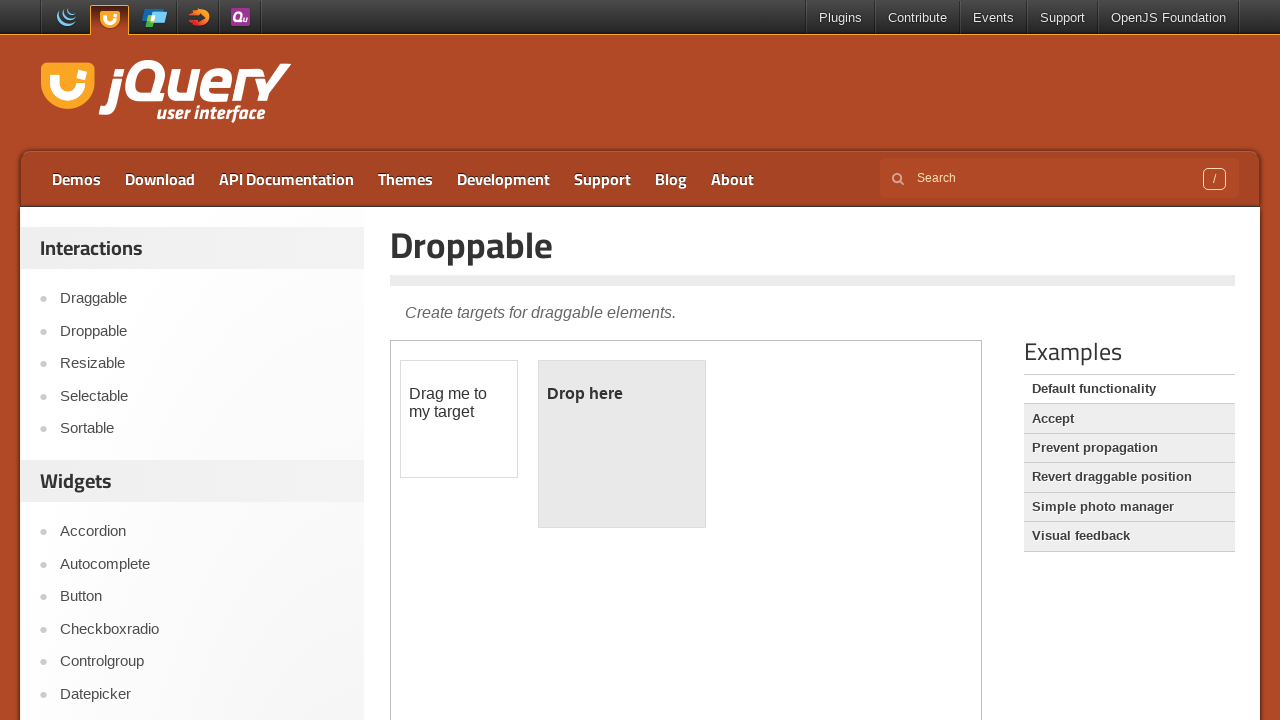

Located droppable target element with id 'droppable'
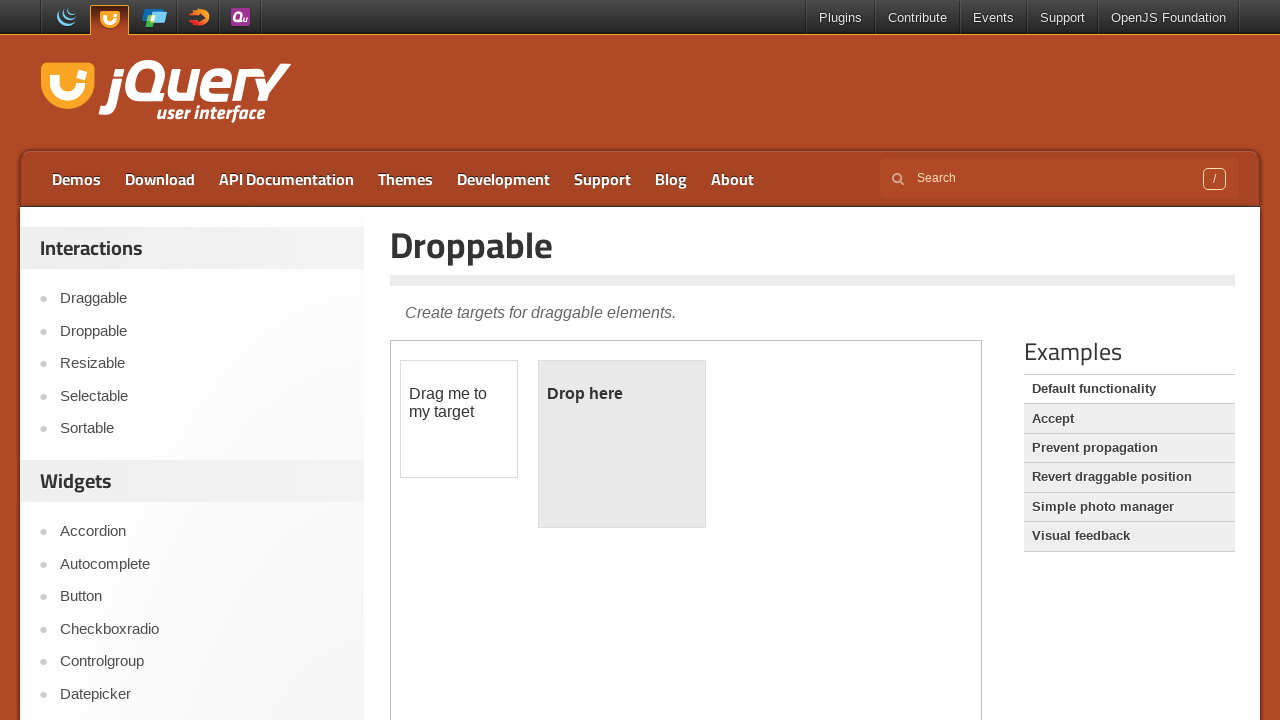

Dragged draggable element onto droppable target at (622, 444)
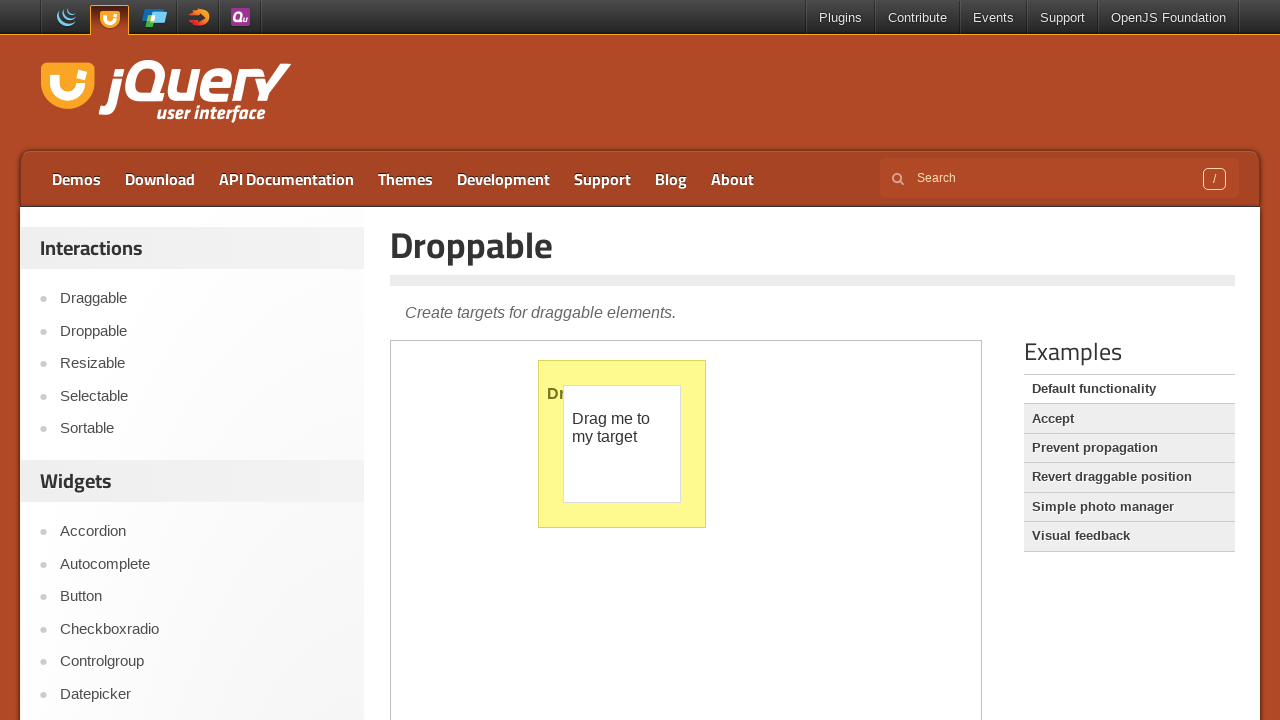

Clicked on Blog link to navigate to blog section at (671, 179) on xpath=//a[normalize-space()='Blog']
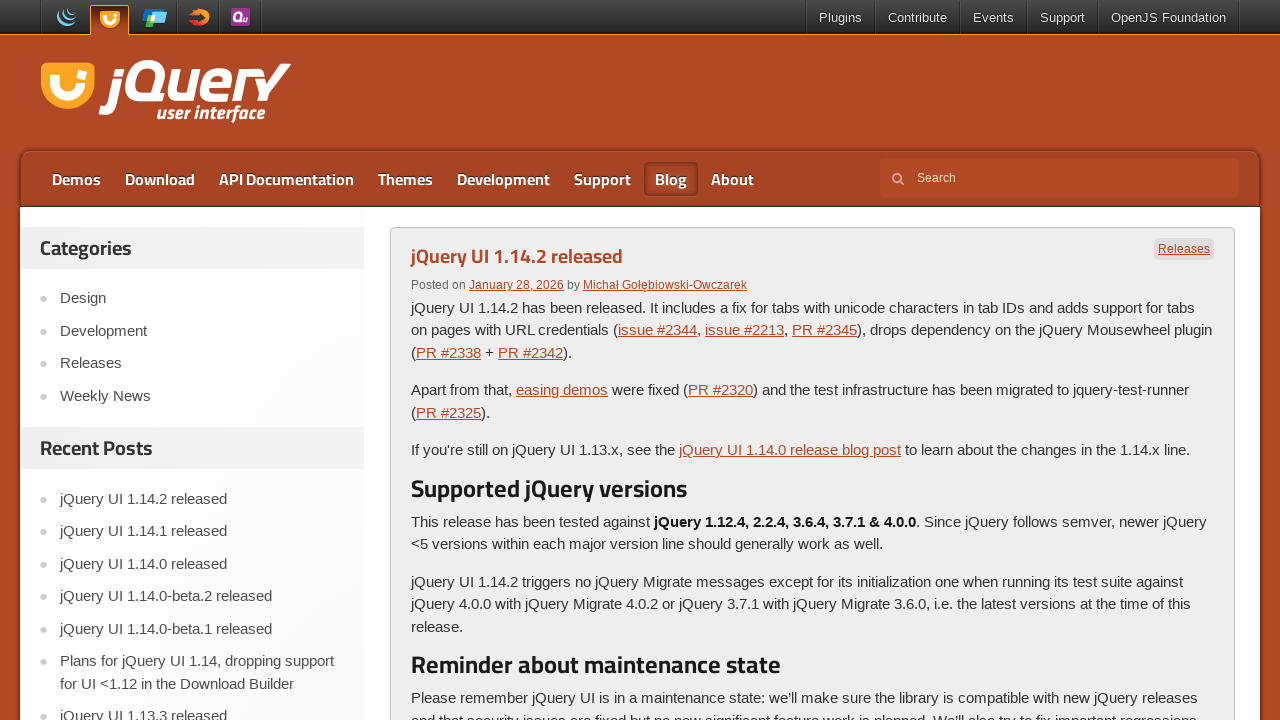

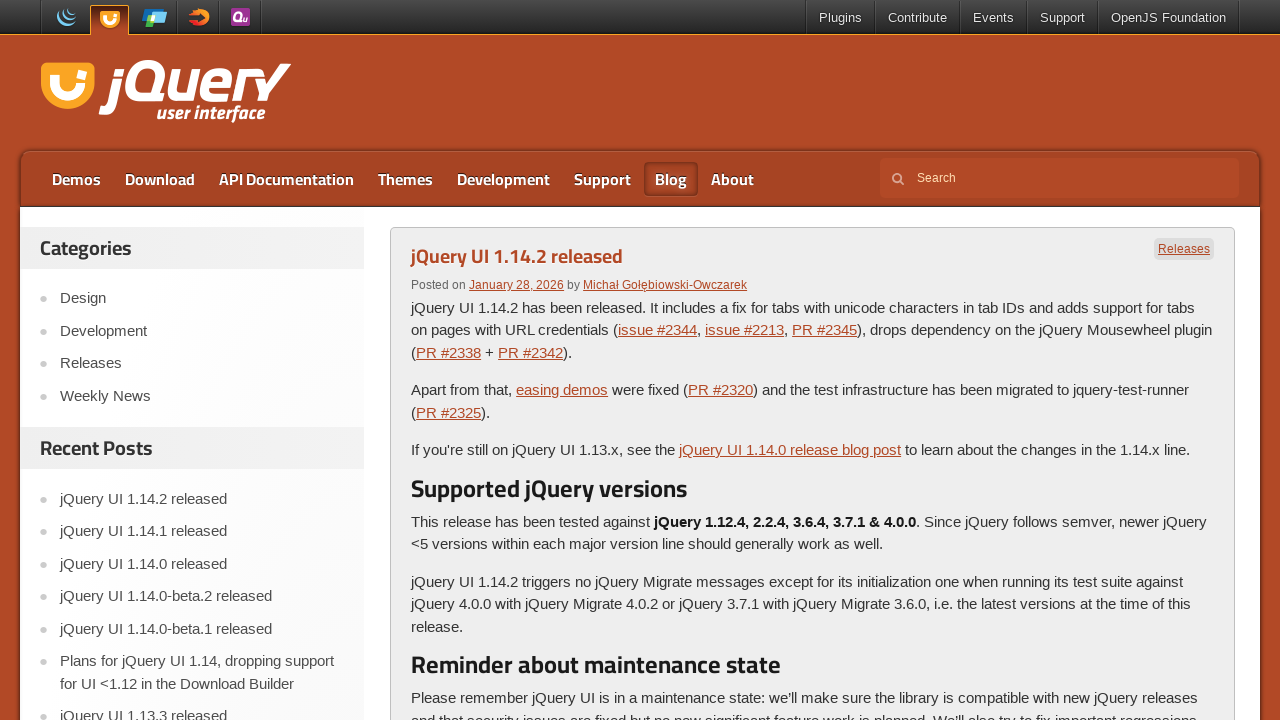